Navigates to the ITLearn360 website and verifies that links are present on the page by waiting for anchor elements to load.

Starting URL: https://www.itlearn360.com/

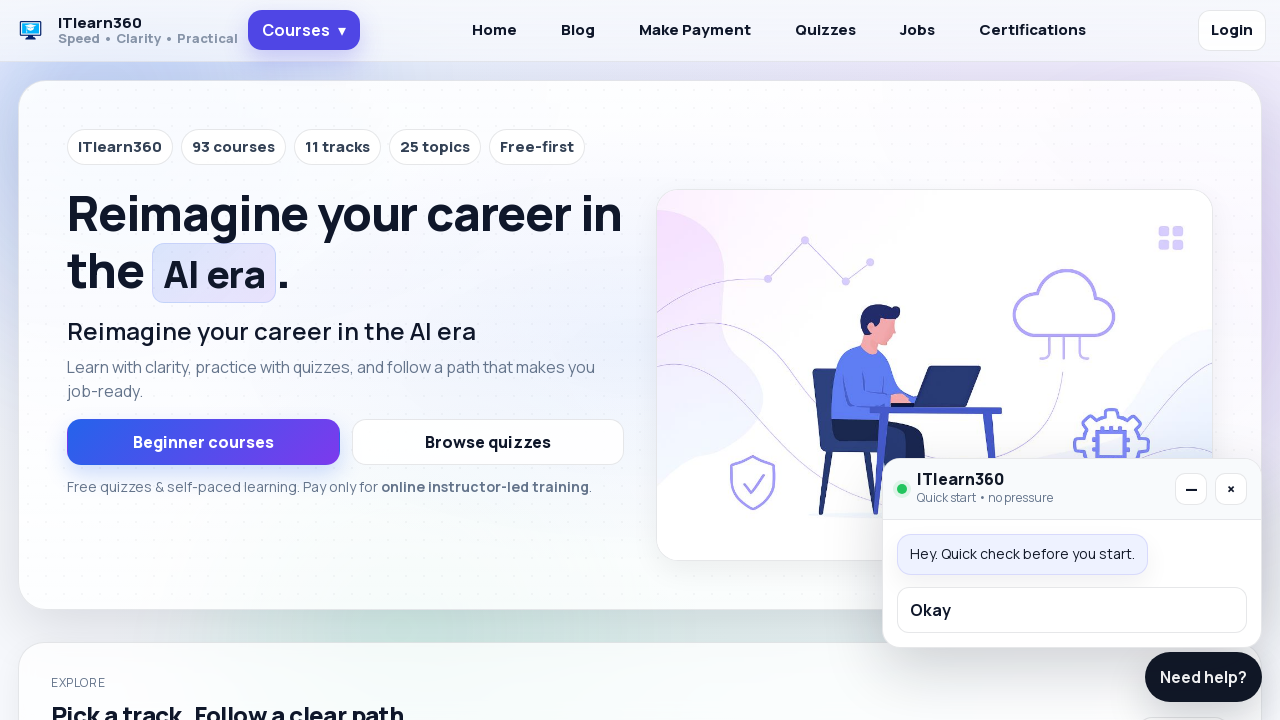

Waited for anchor elements to load on ITLearn360 website
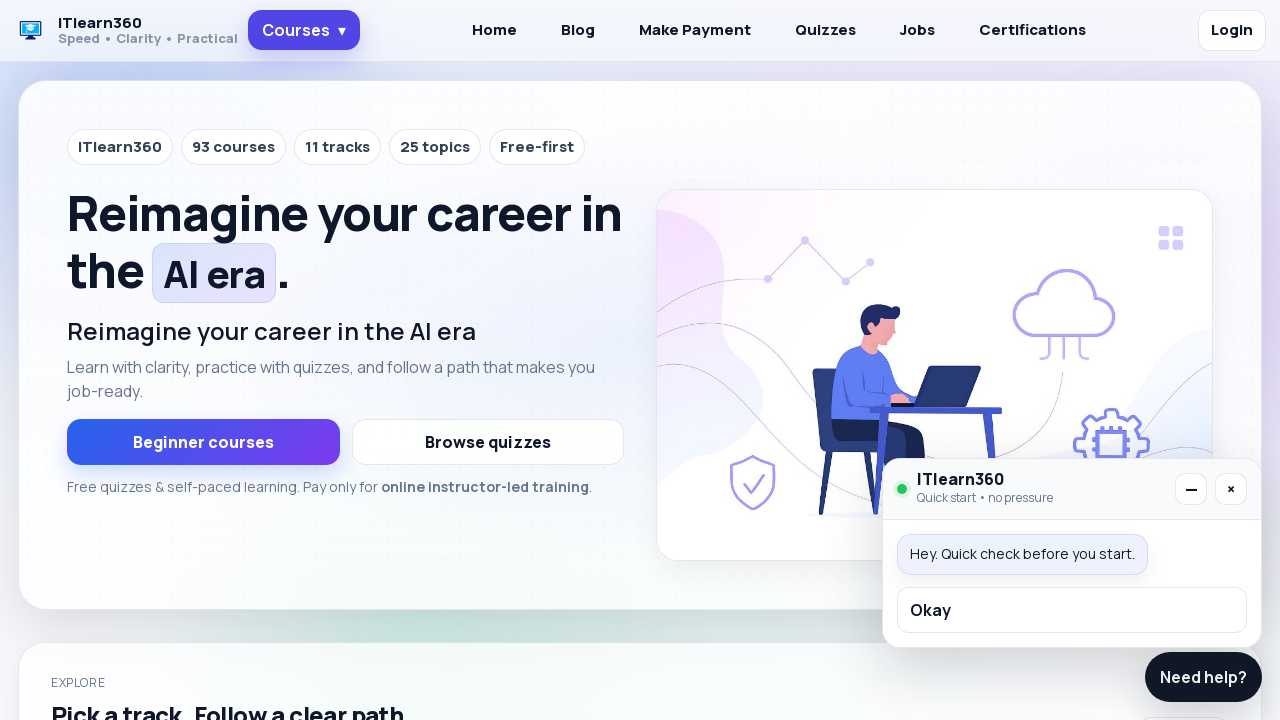

Located all anchor elements on the page
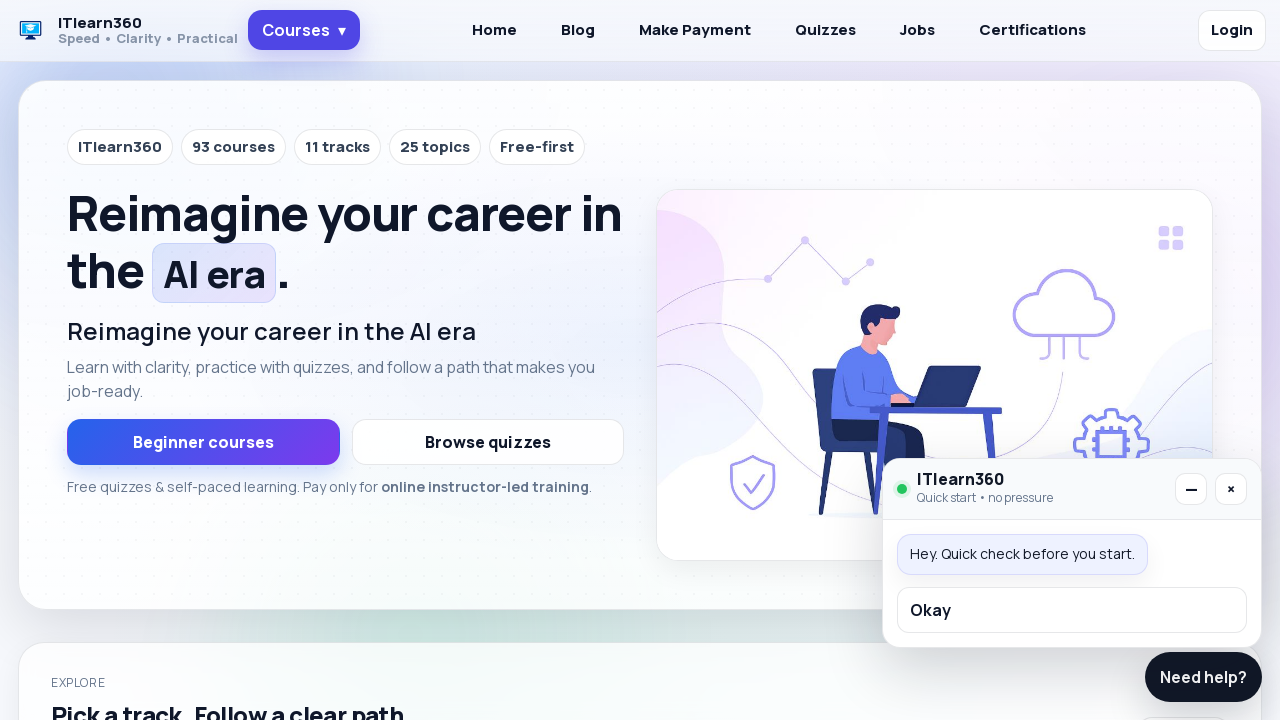

Verified that links are present on the page (count > 0)
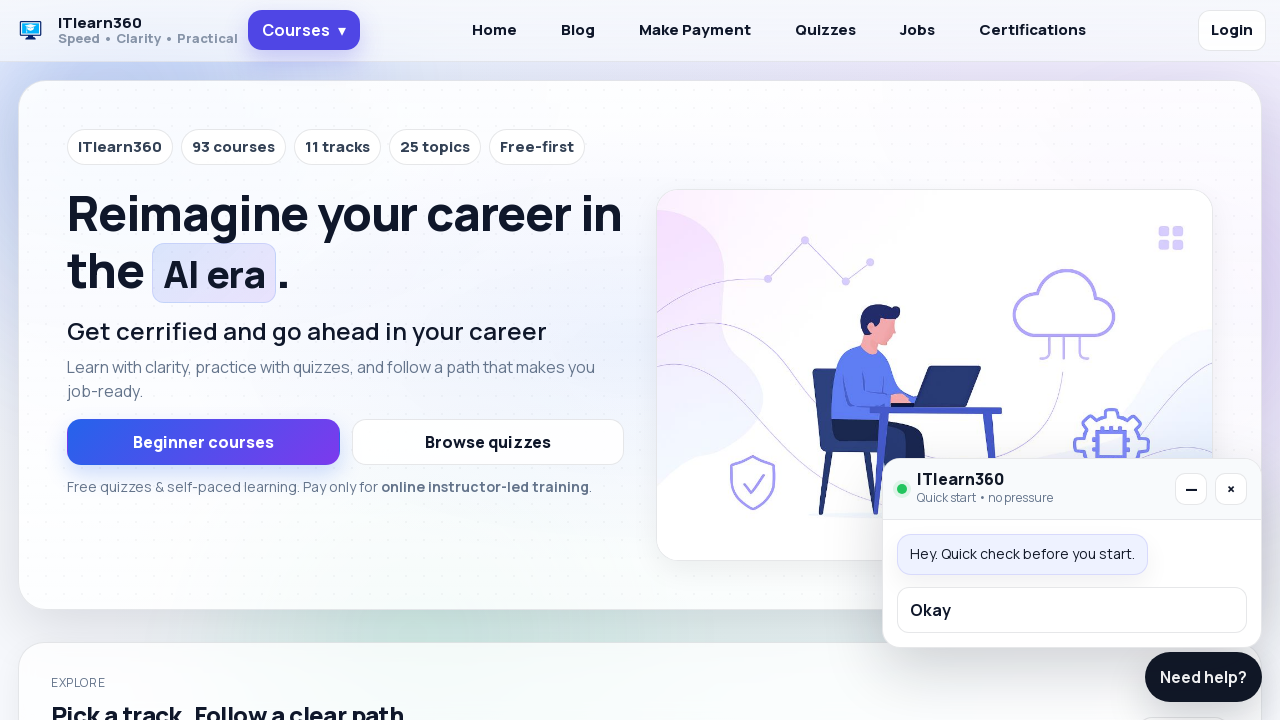

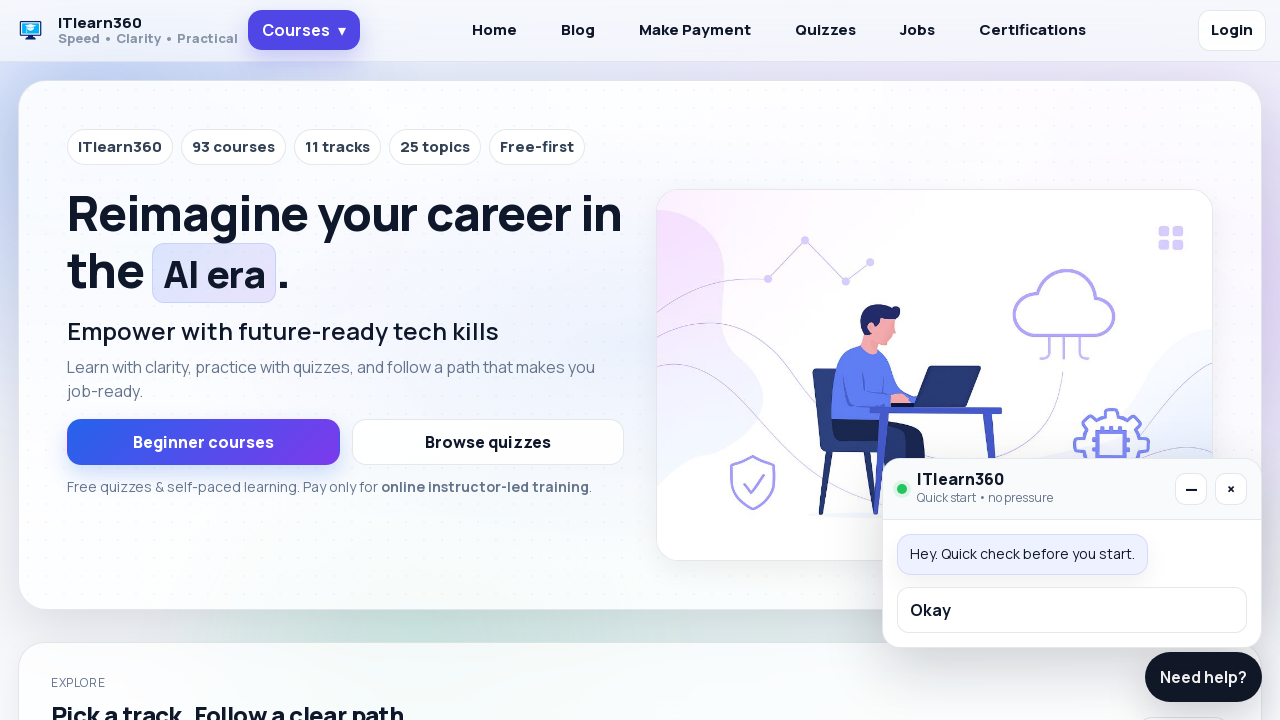